Navigates to a web application and verifies if the URL uses HTTPS protocol

Starting URL: http://webapp.qedgetech.com/

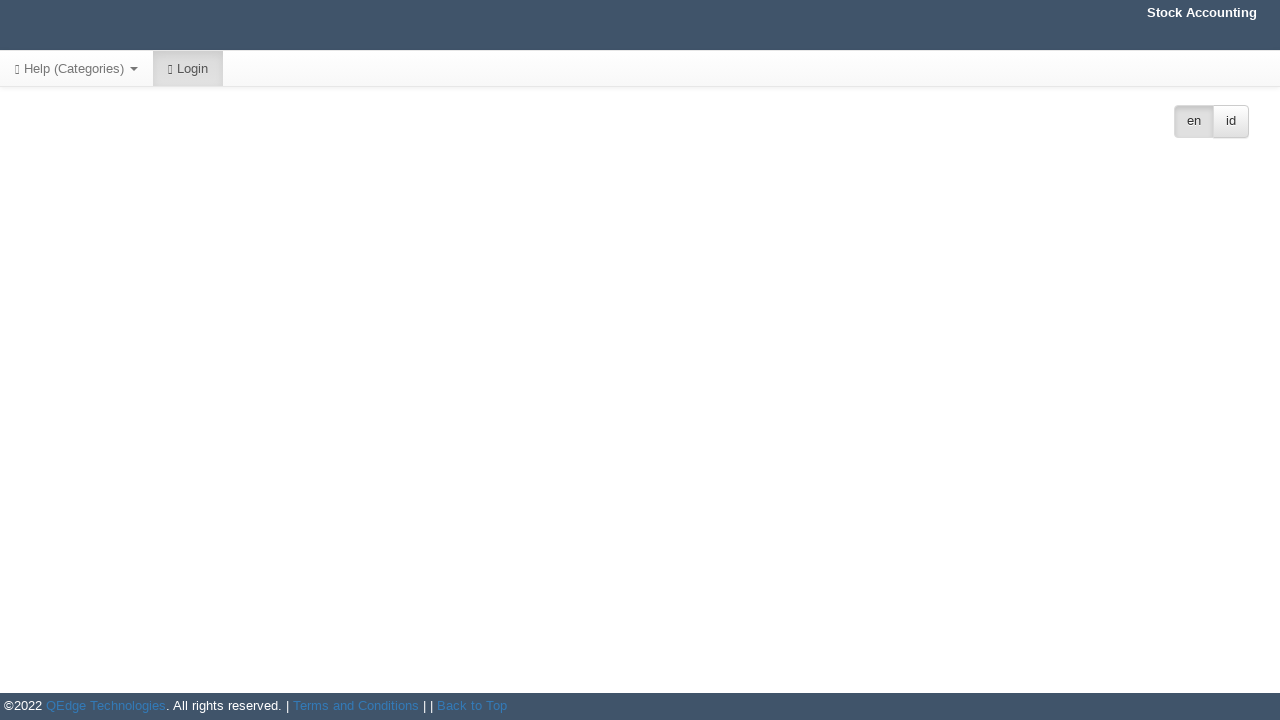

Navigated to http://webapp.qedgetech.com/
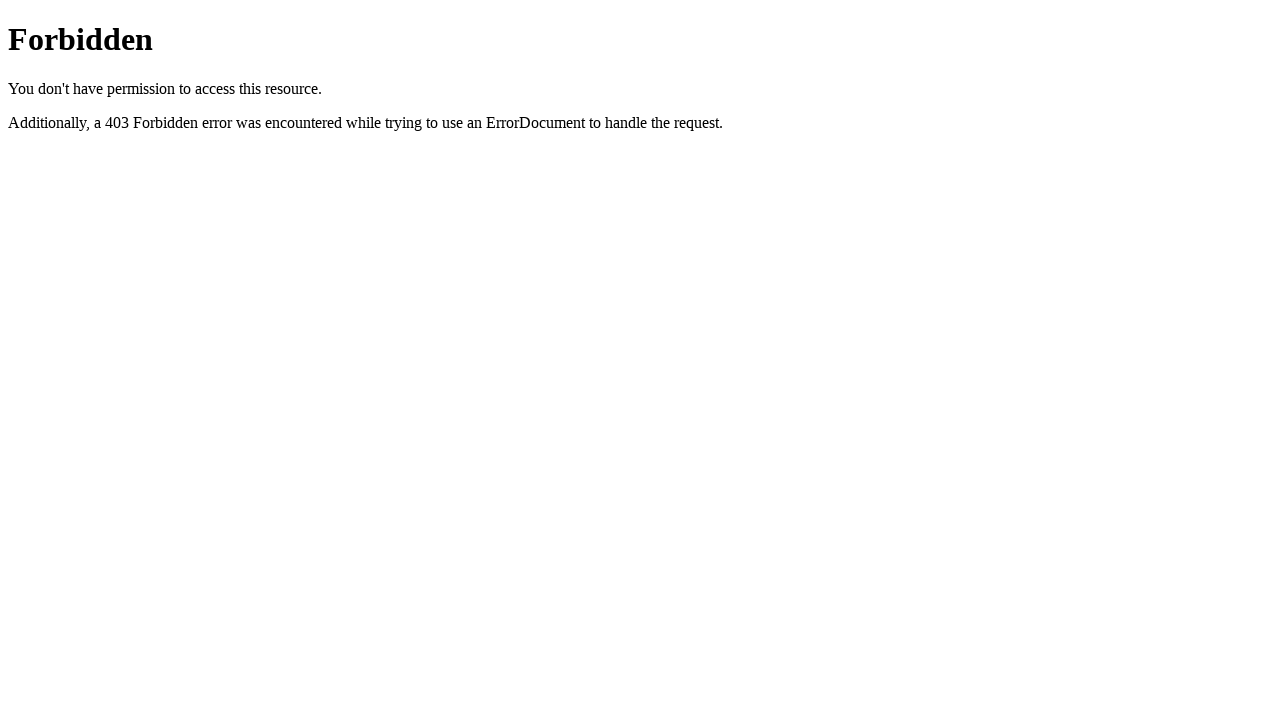

Retrieved current URL: http://webapp.qedgetech.com/
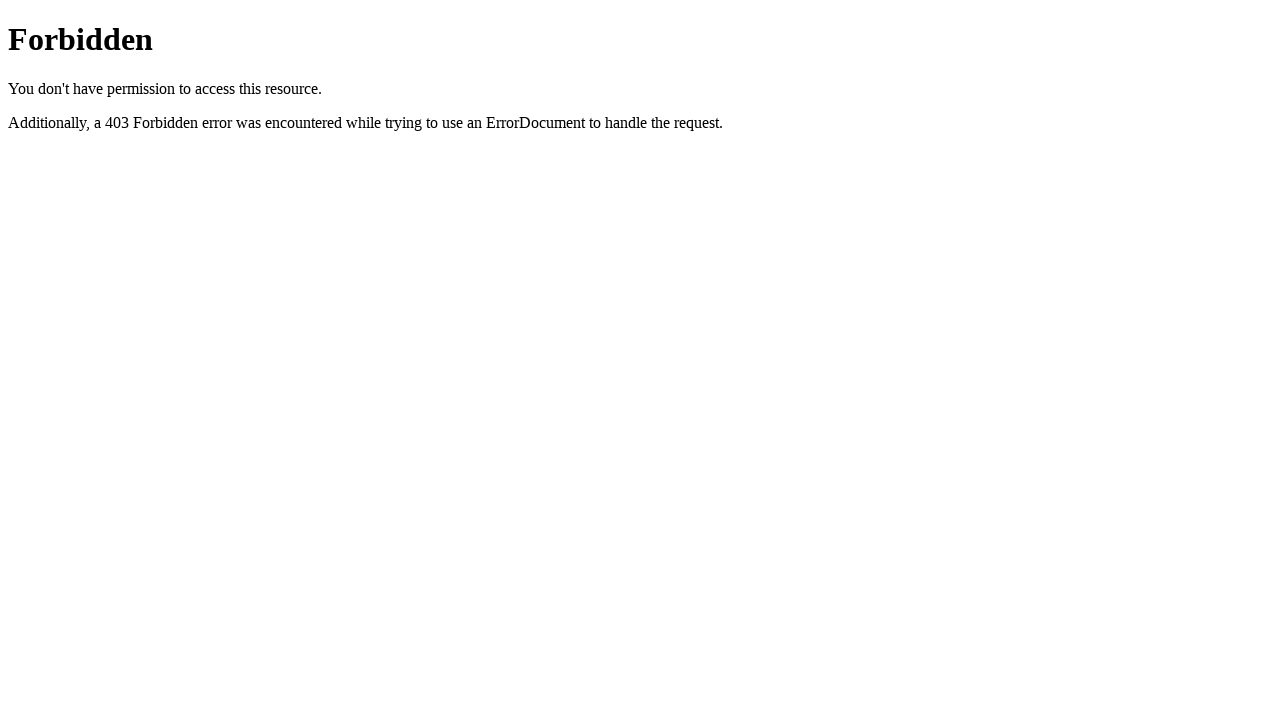

URL verified as NOT HTTPS secured: http://webapp.qedgetech.com/
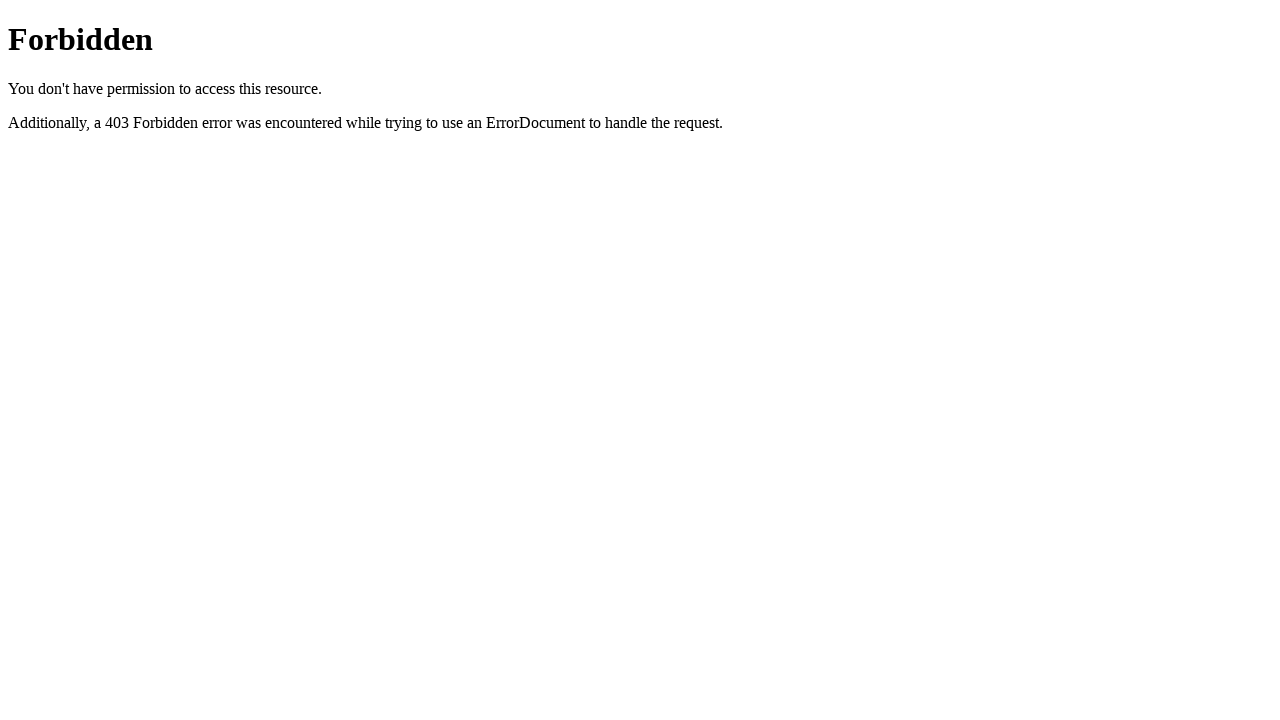

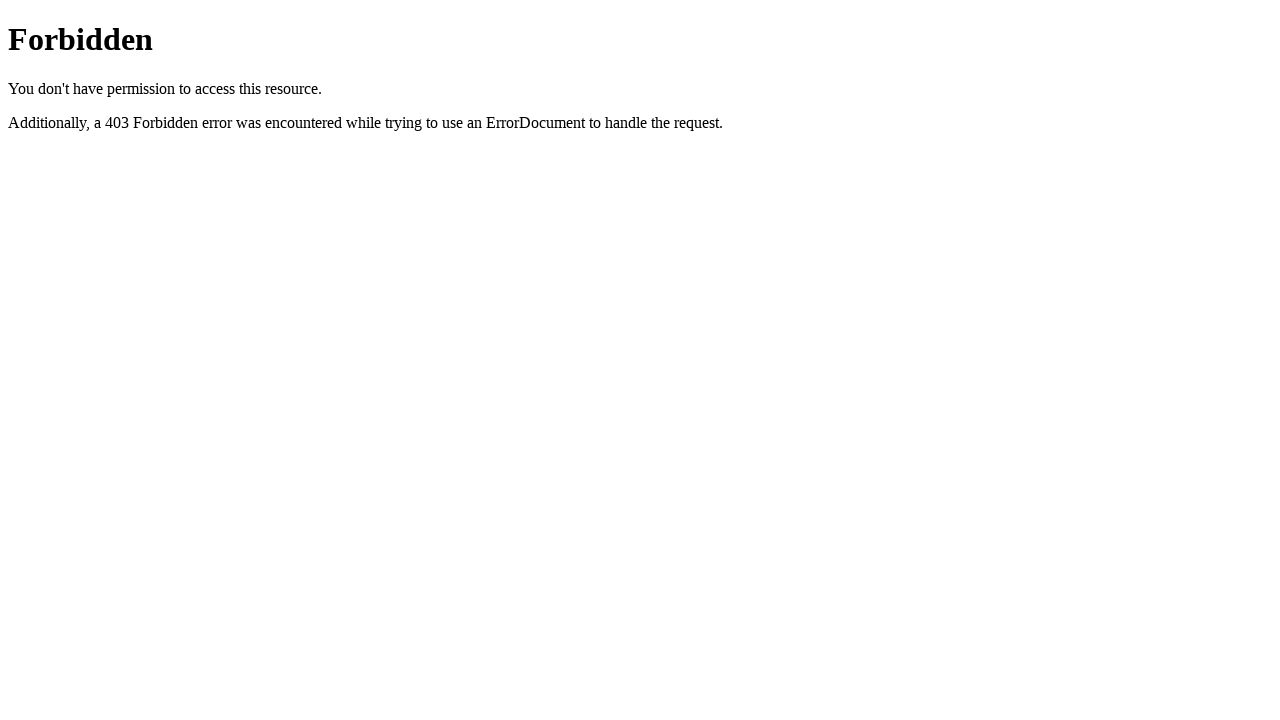